Basic navigation test that simply loads the login practice page to verify it loads correctly.

Starting URL: https://rahulshettyacademy.com/loginpagePractise/

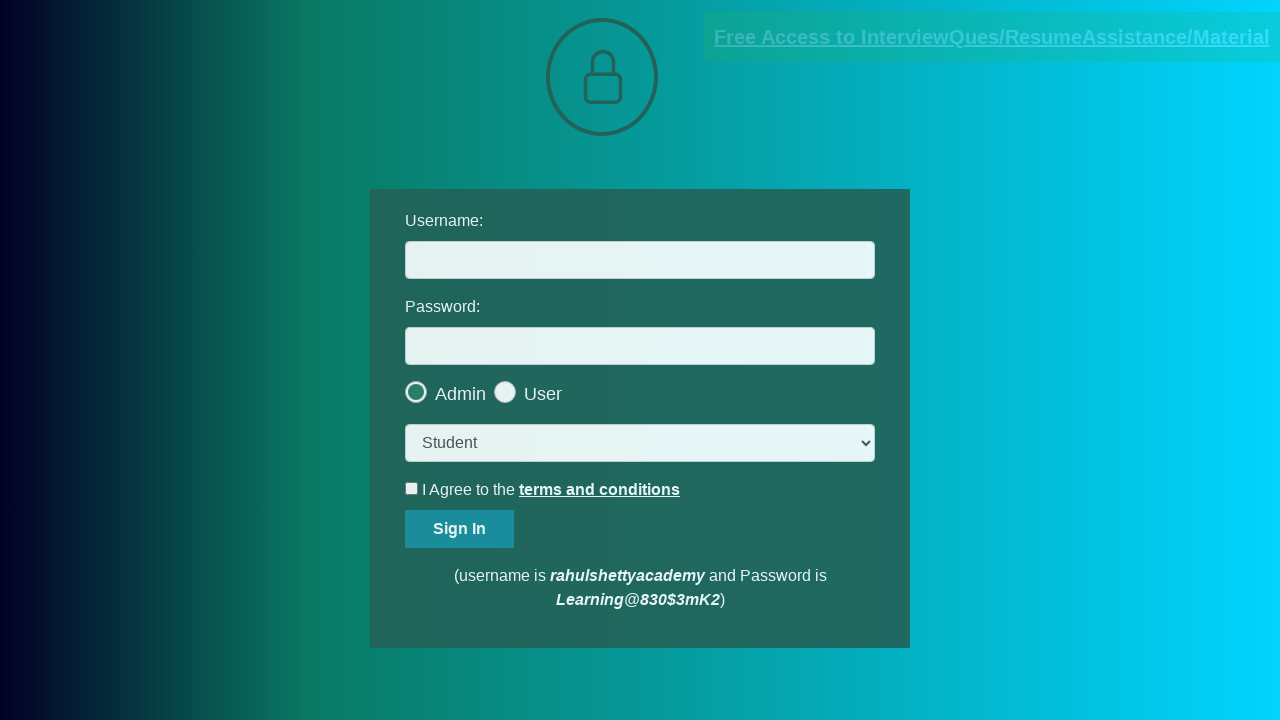

Login practice page fully loaded (domcontentloaded)
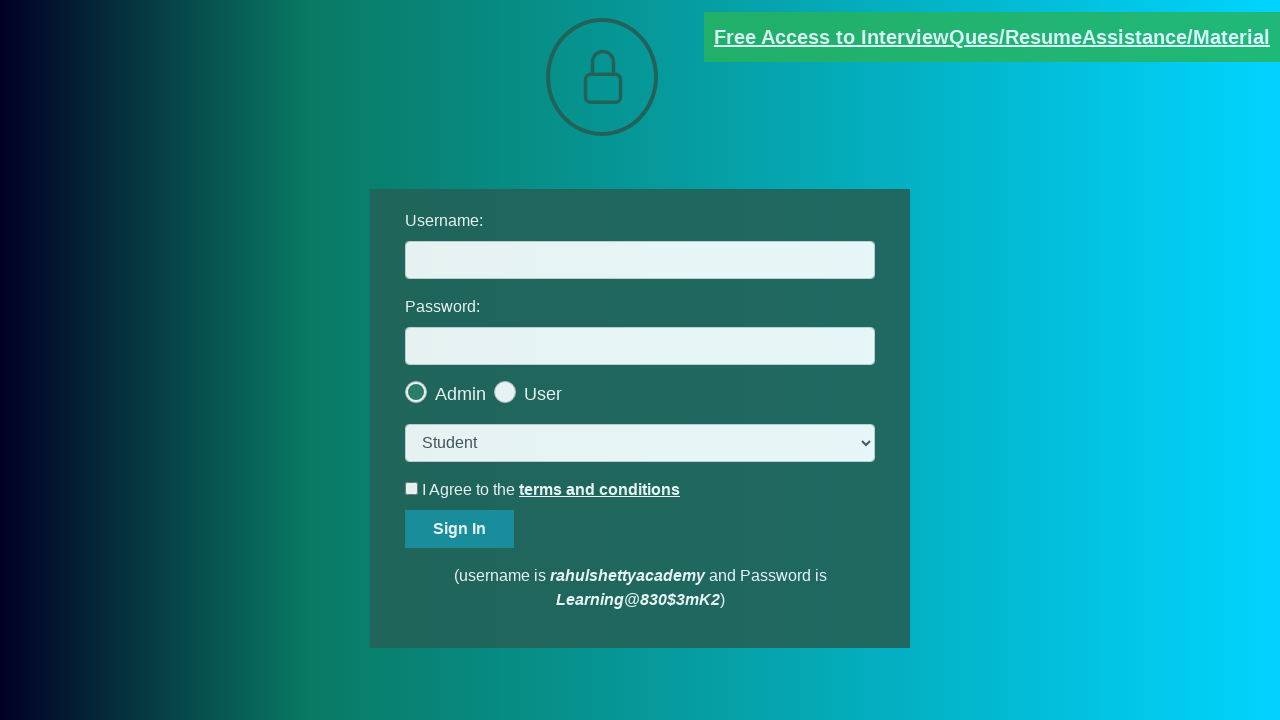

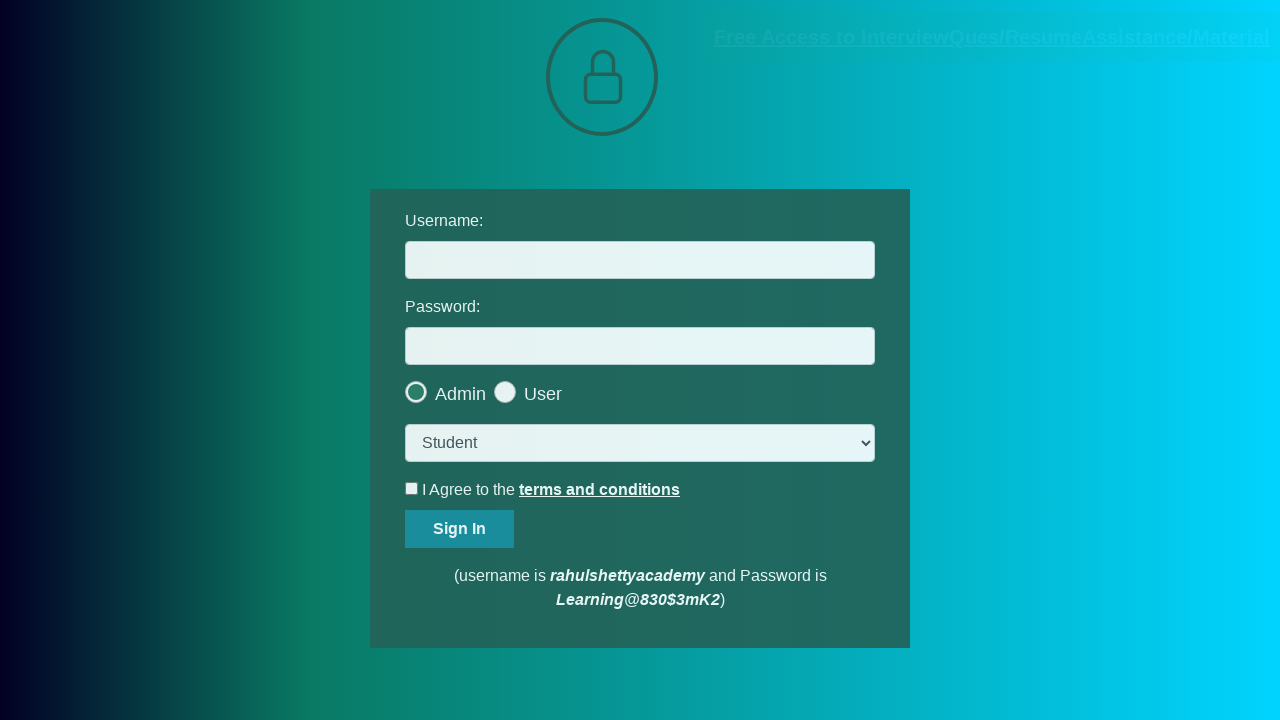